Tests that edits are cancelled when pressing Escape

Starting URL: https://demo.playwright.dev/todomvc

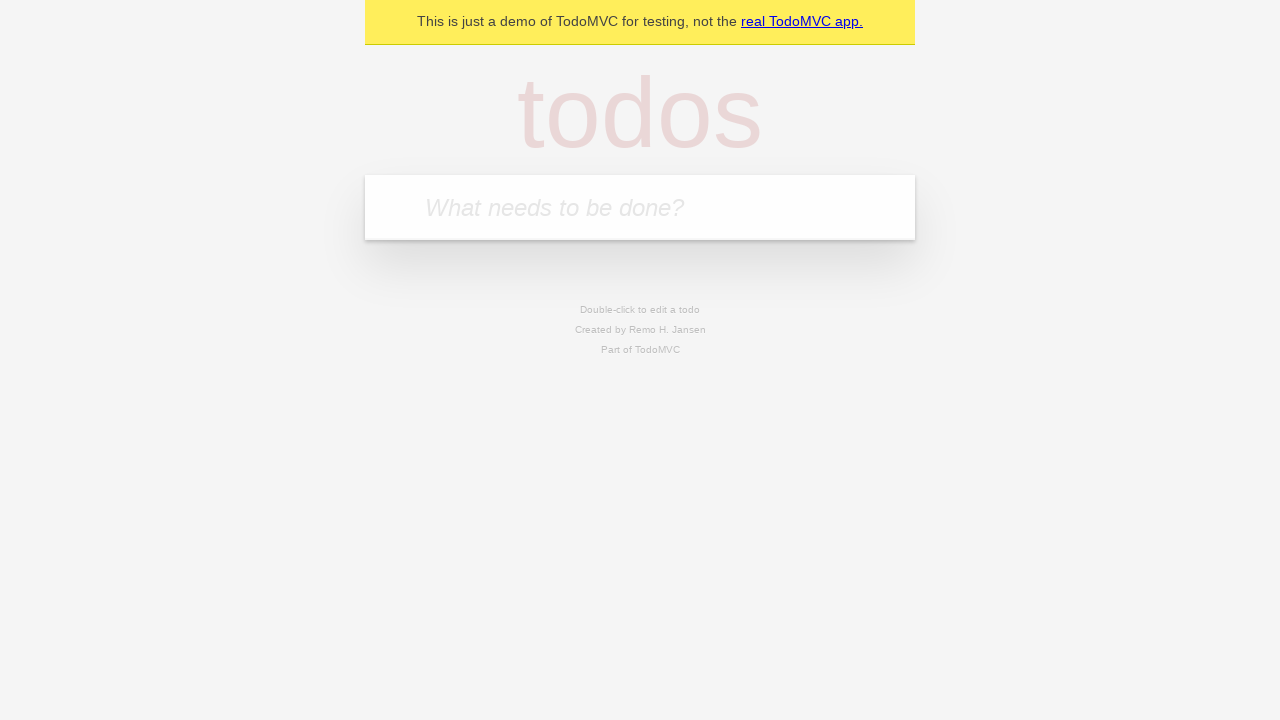

Filled new todo input with 'buy some cheese' on .new-todo
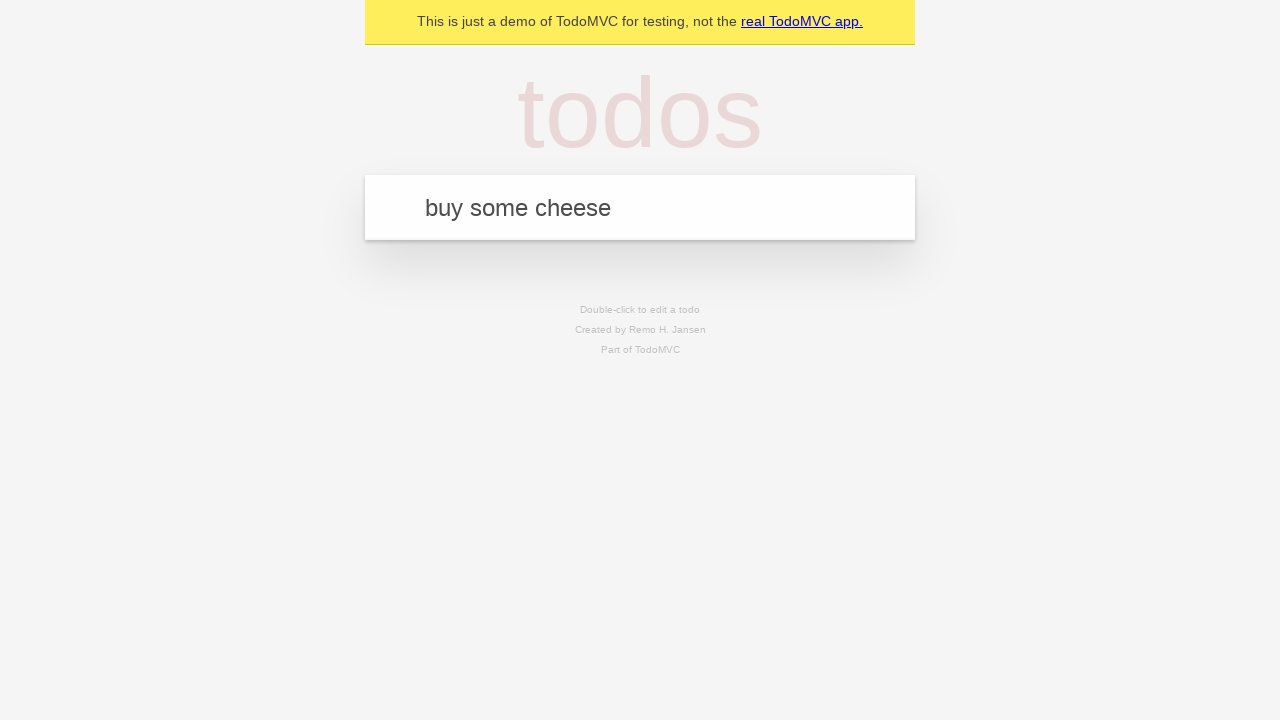

Pressed Enter to create first todo on .new-todo
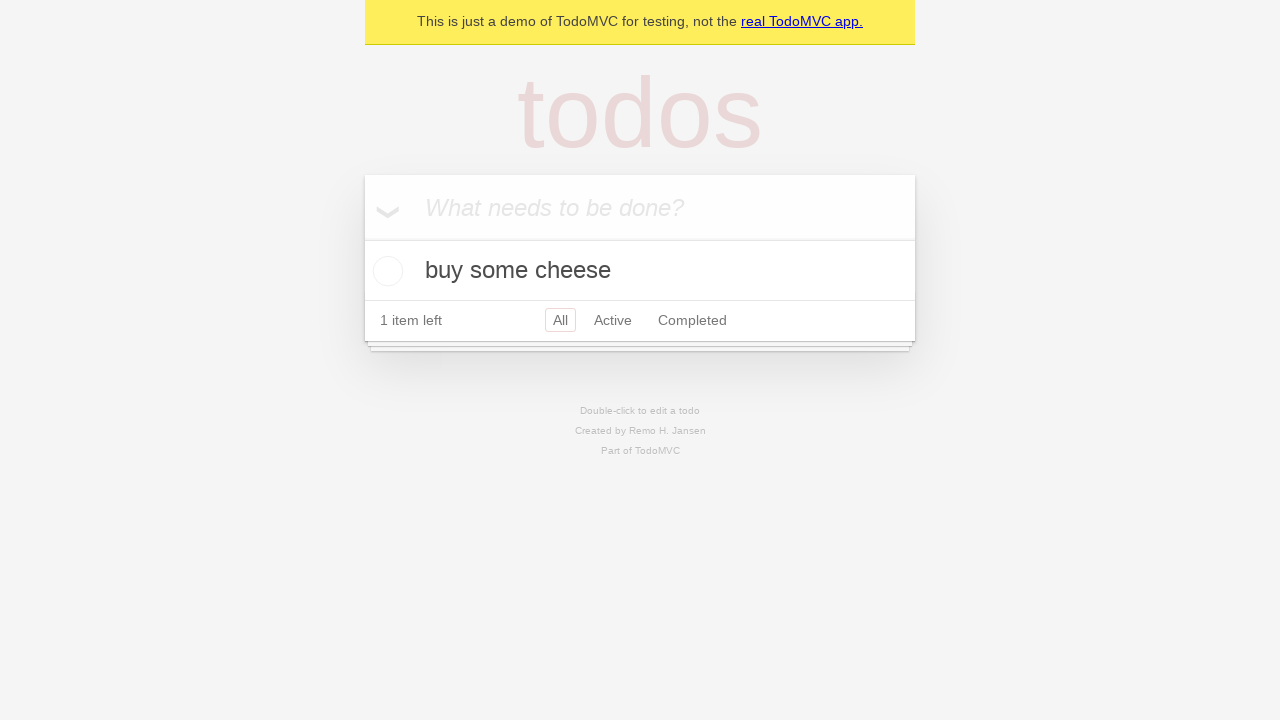

Filled new todo input with 'feed the cat' on .new-todo
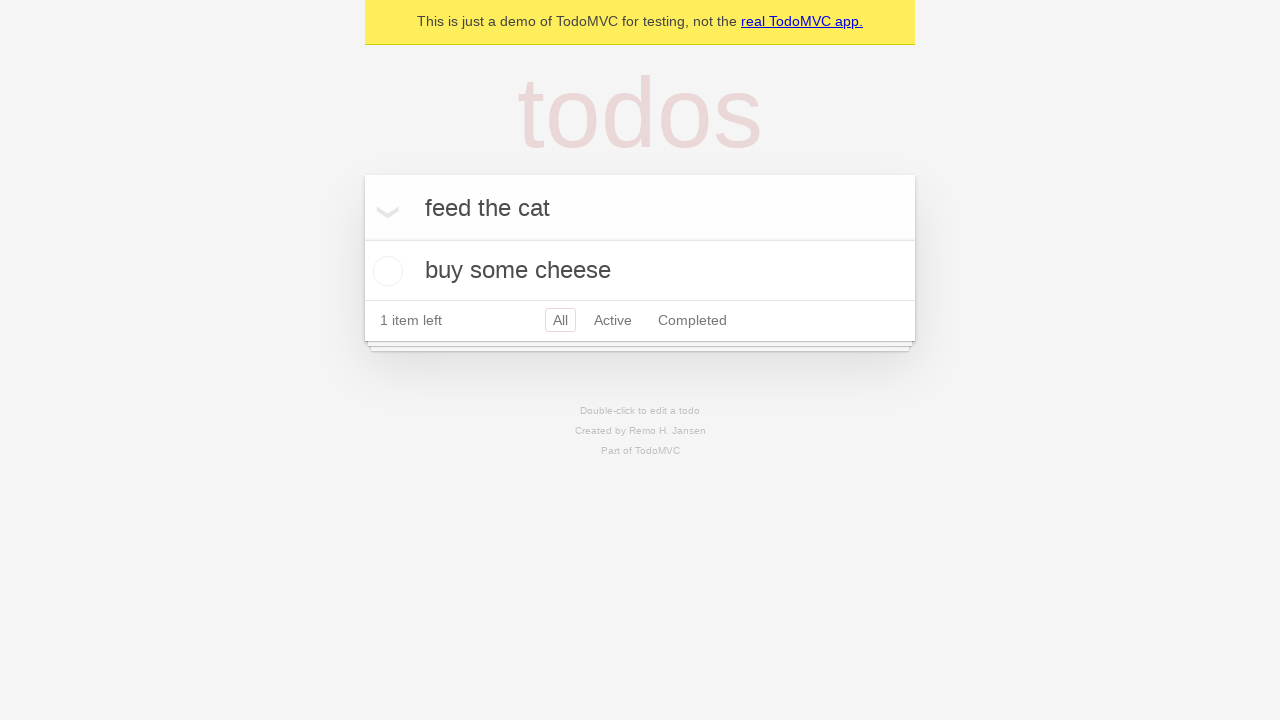

Pressed Enter to create second todo on .new-todo
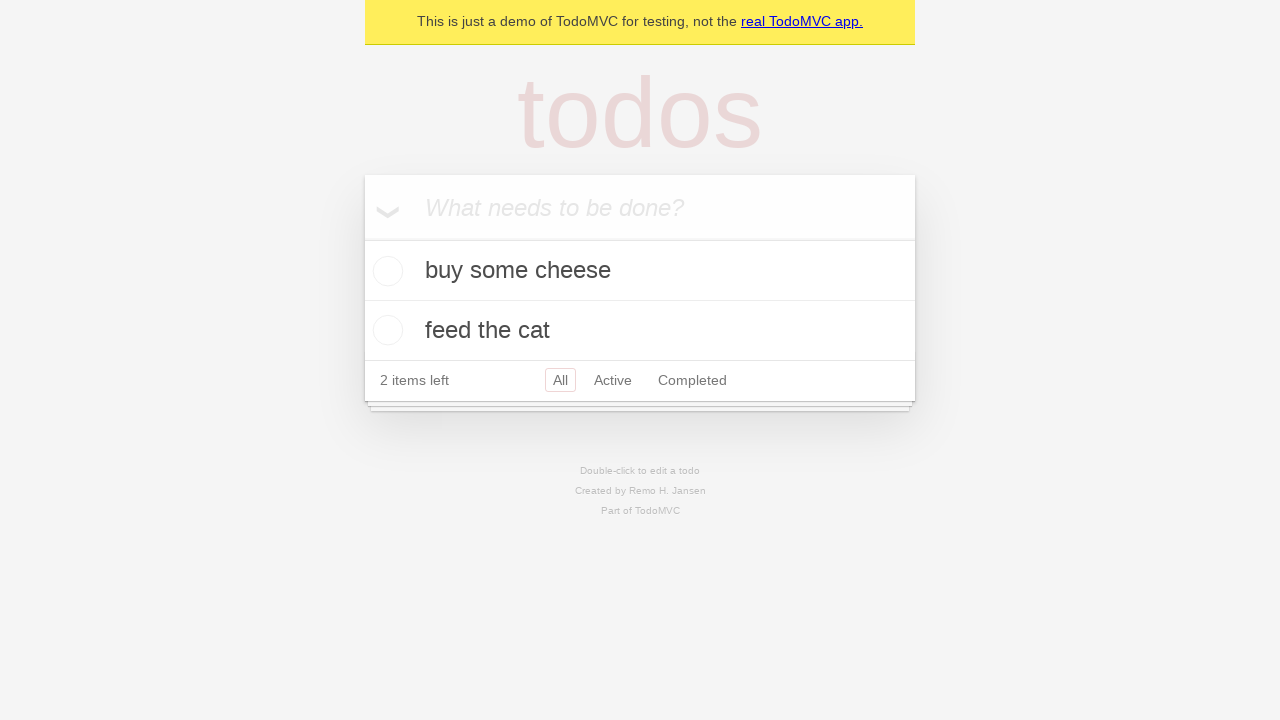

Filled new todo input with 'book a doctors appointment' on .new-todo
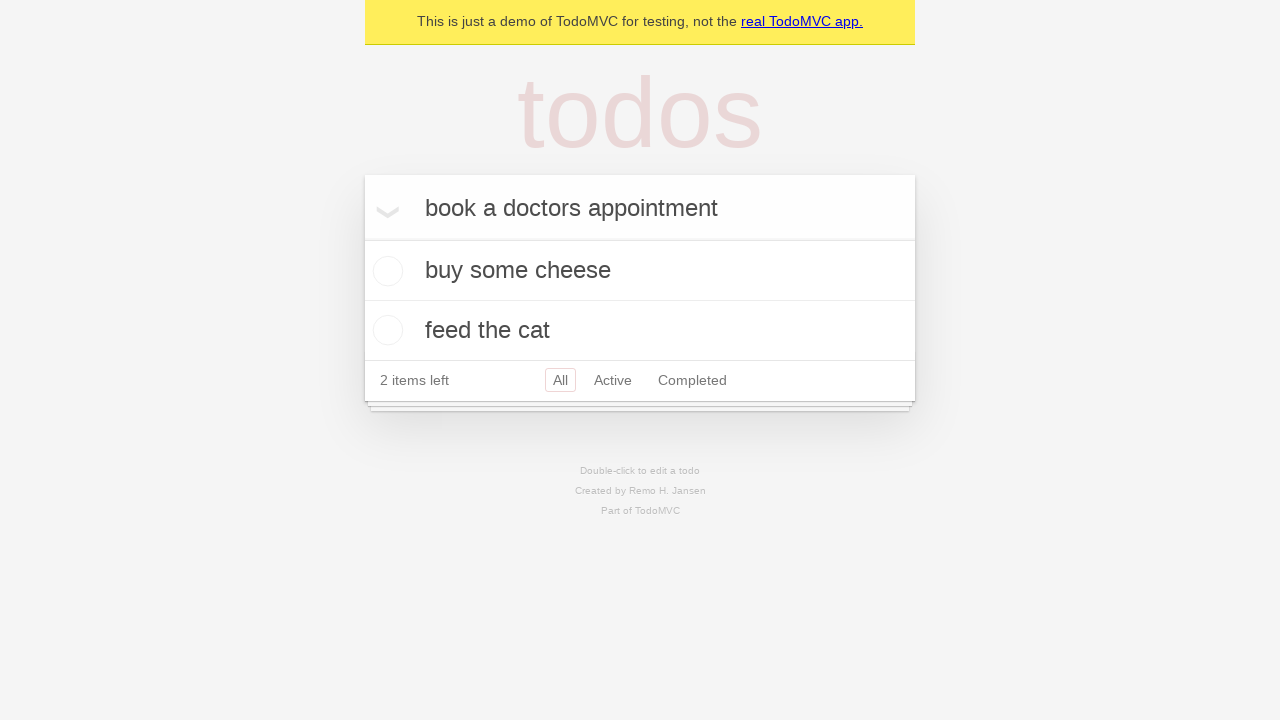

Pressed Enter to create third todo on .new-todo
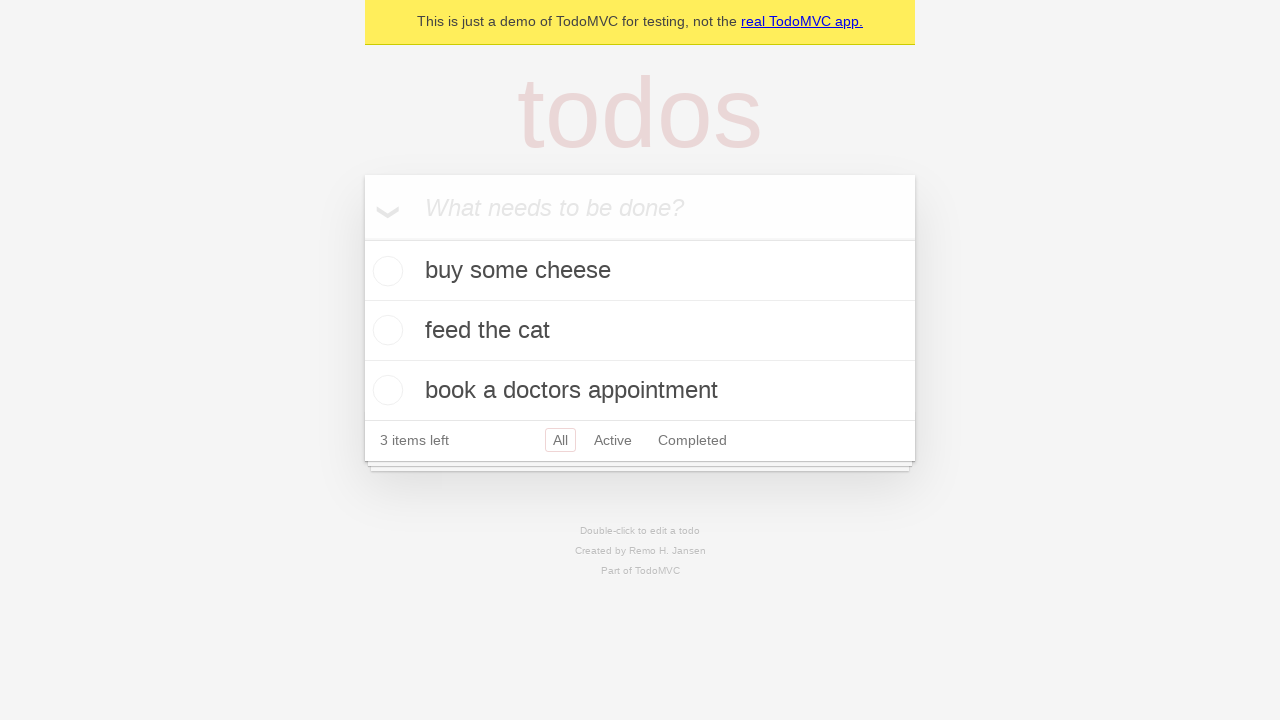

Double-clicked second todo item to enter edit mode at (640, 331) on .todo-list li >> nth=1
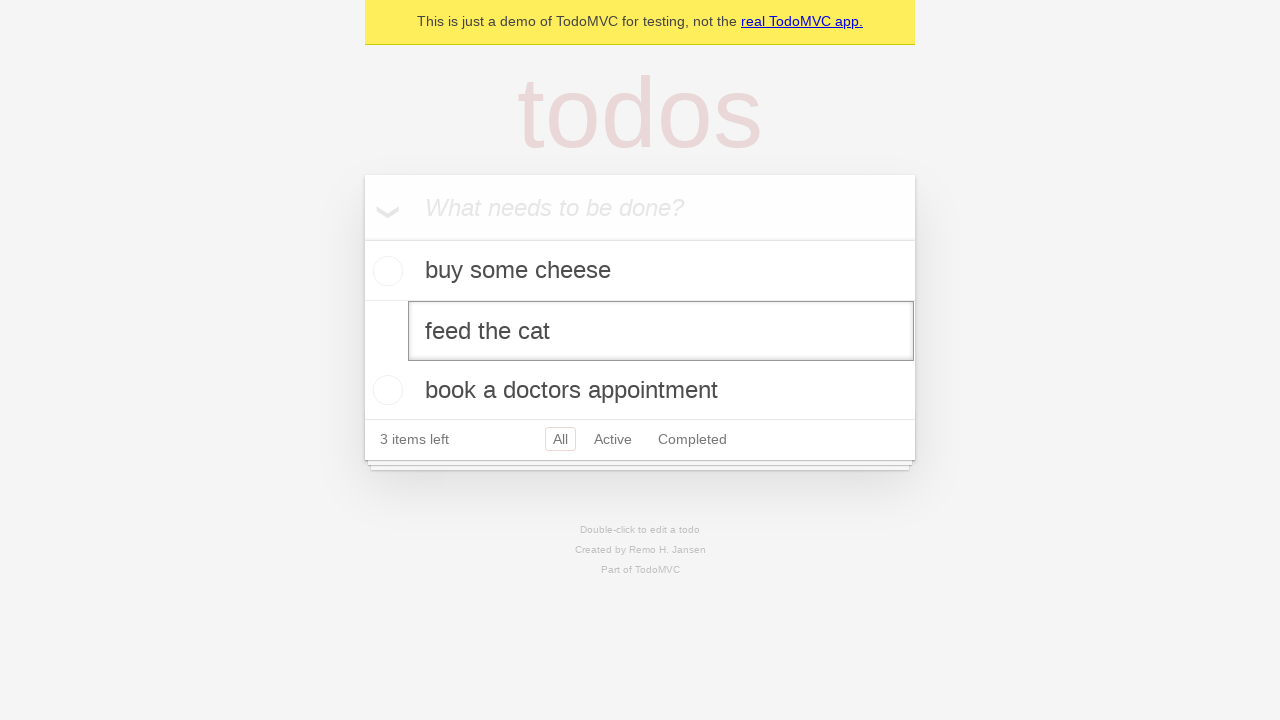

Pressed Escape to cancel edit on second todo on .todo-list li >> nth=1 >> .edit
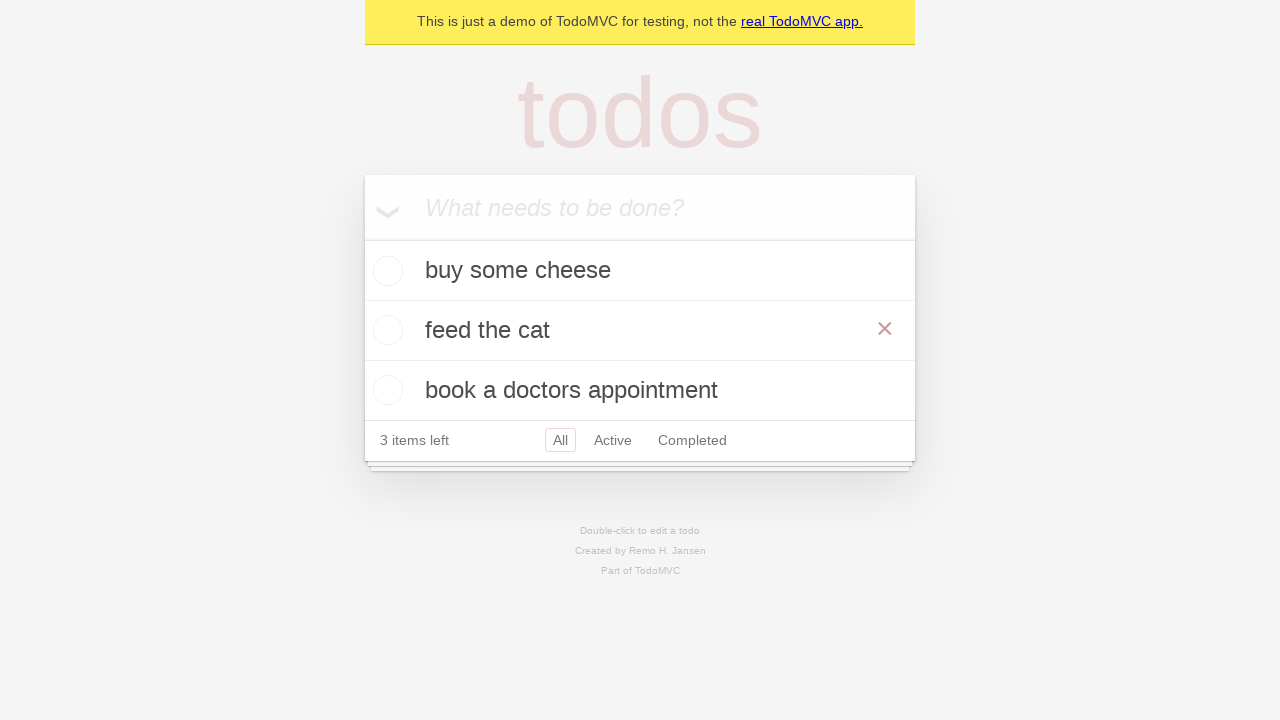

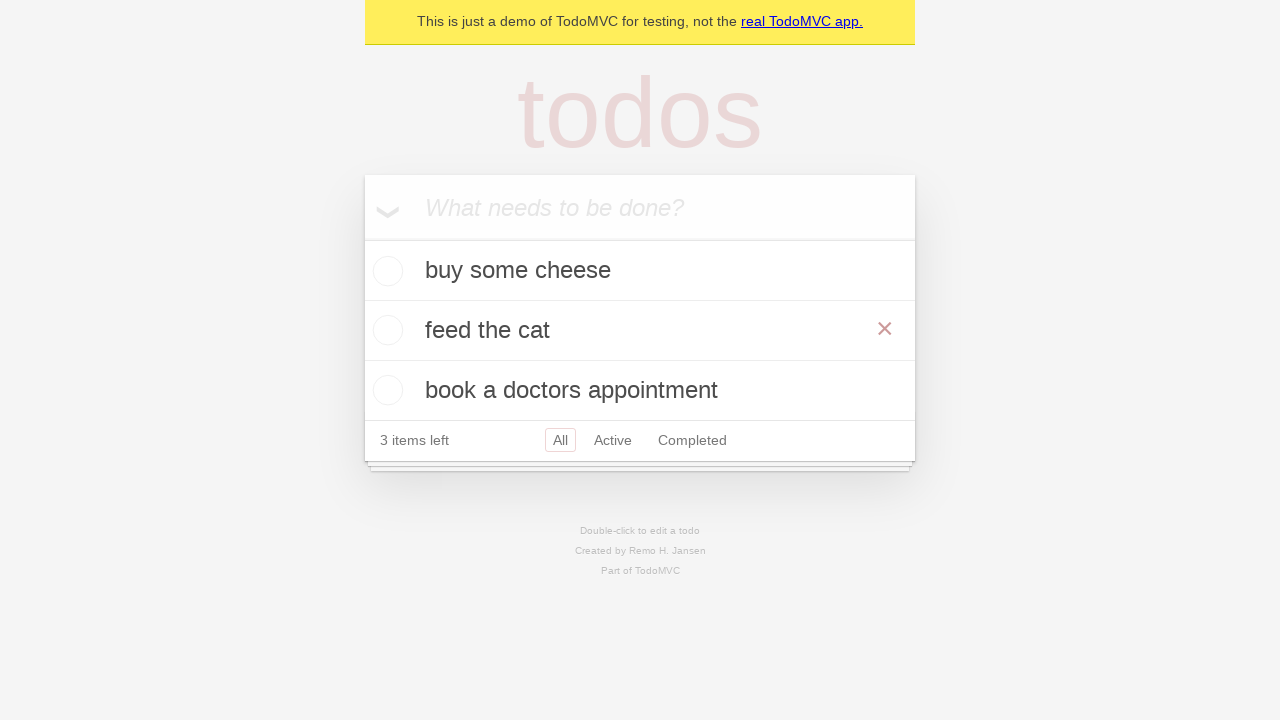